Tests unmarking todo items as complete by unchecking their checkboxes

Starting URL: https://demo.playwright.dev/todomvc

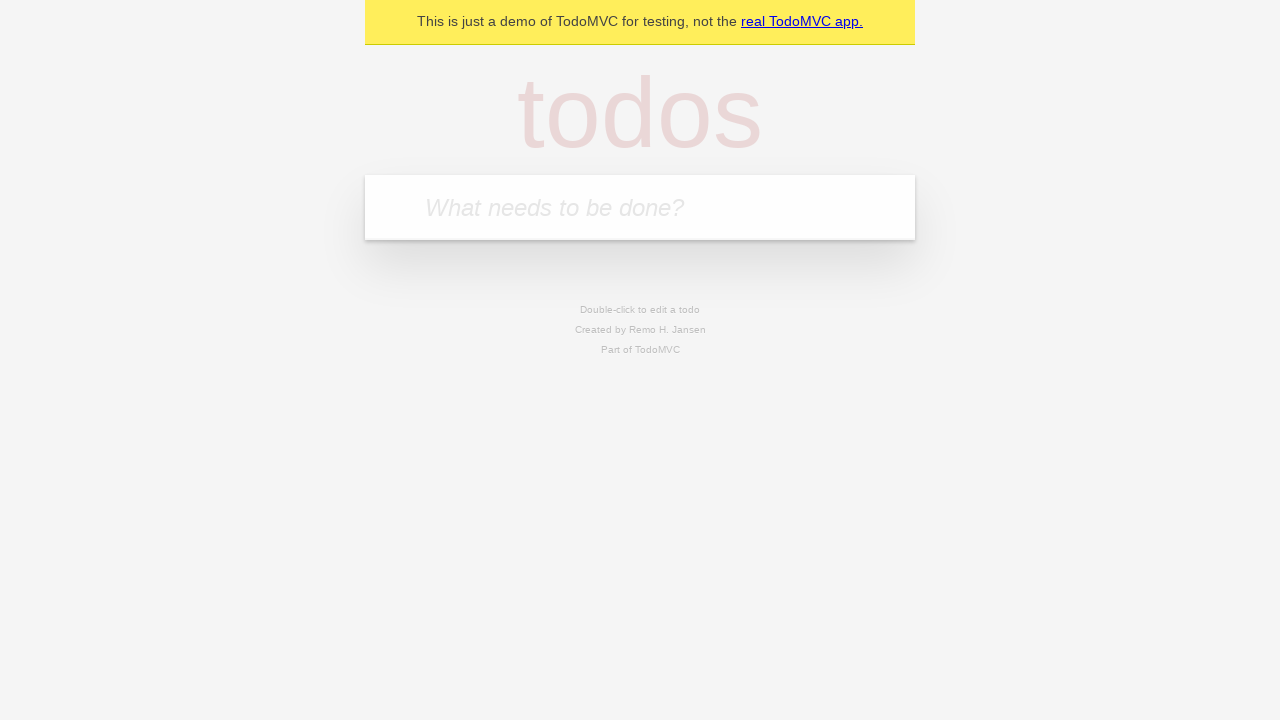

Filled todo input with 'buy some cheese' on internal:attr=[placeholder="What needs to be done?"i]
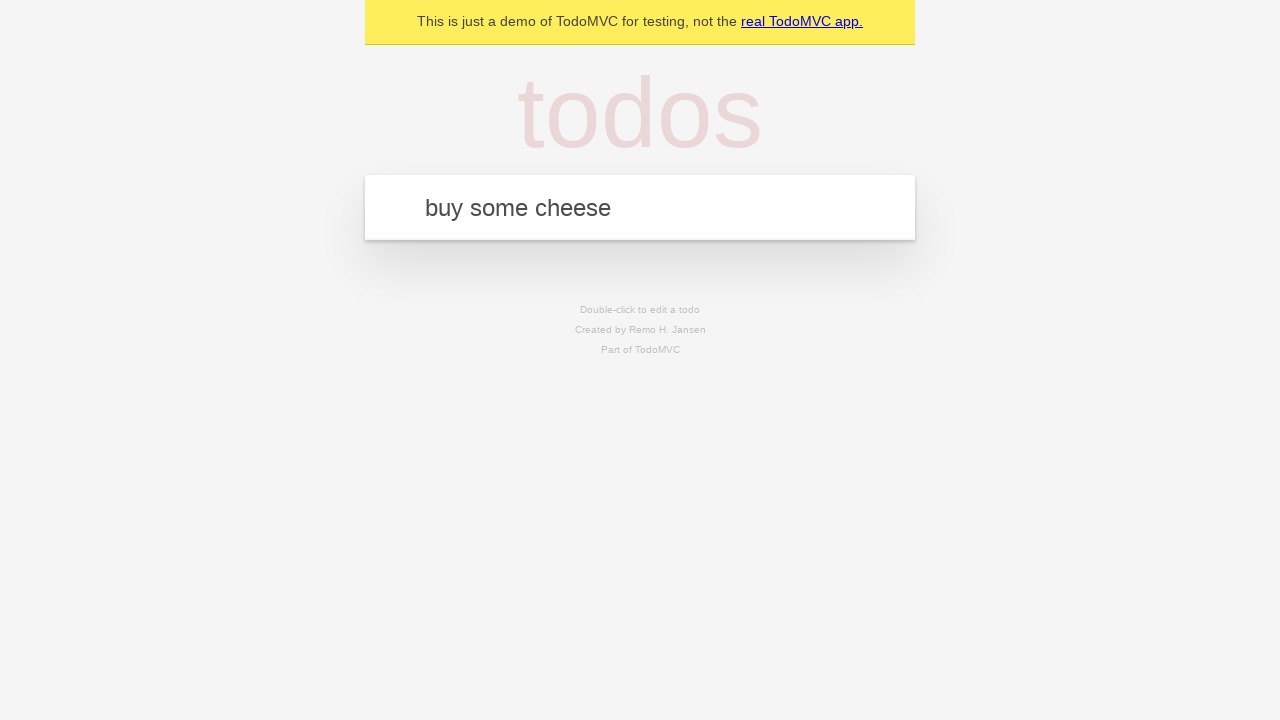

Pressed Enter to create todo item 'buy some cheese' on internal:attr=[placeholder="What needs to be done?"i]
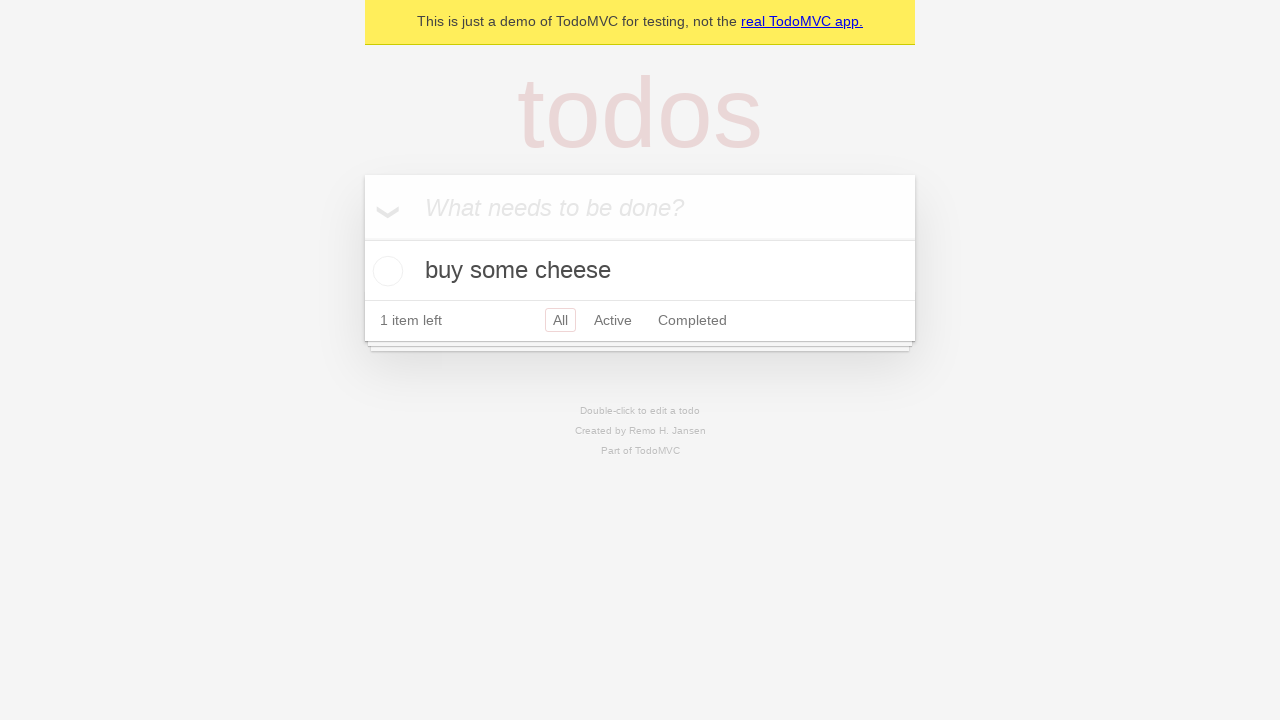

Filled todo input with 'feed the cat' on internal:attr=[placeholder="What needs to be done?"i]
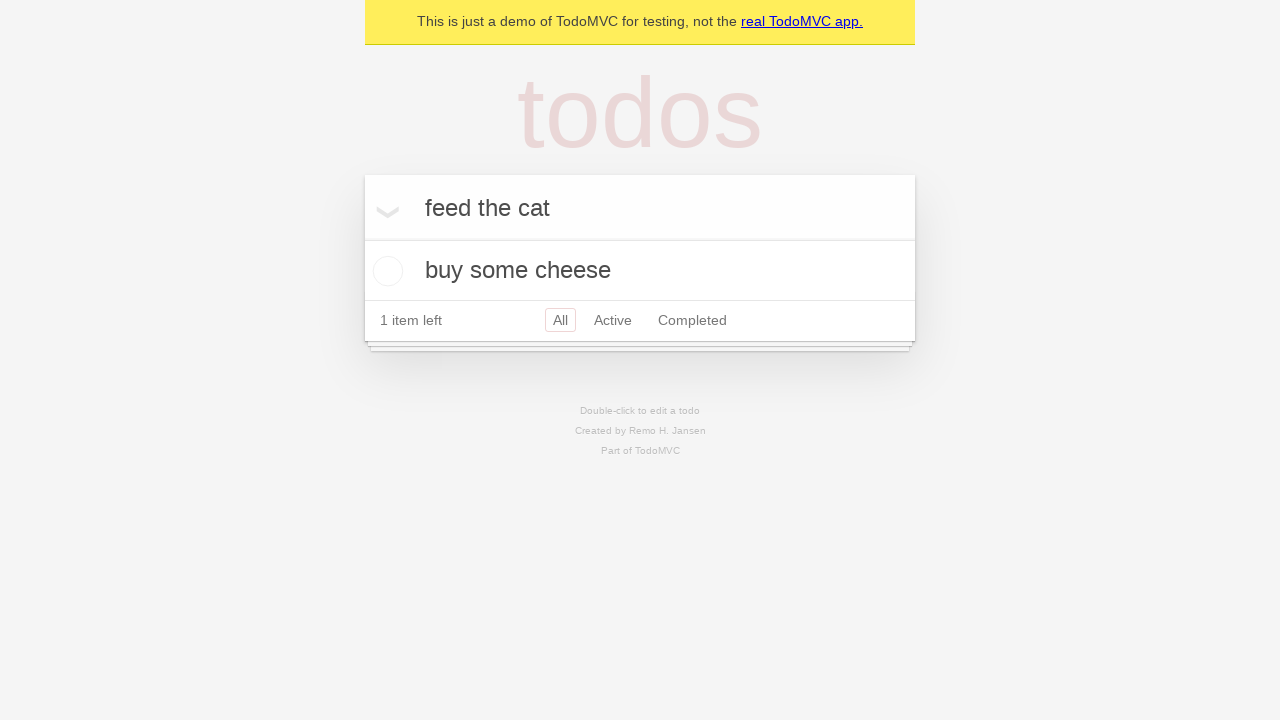

Pressed Enter to create todo item 'feed the cat' on internal:attr=[placeholder="What needs to be done?"i]
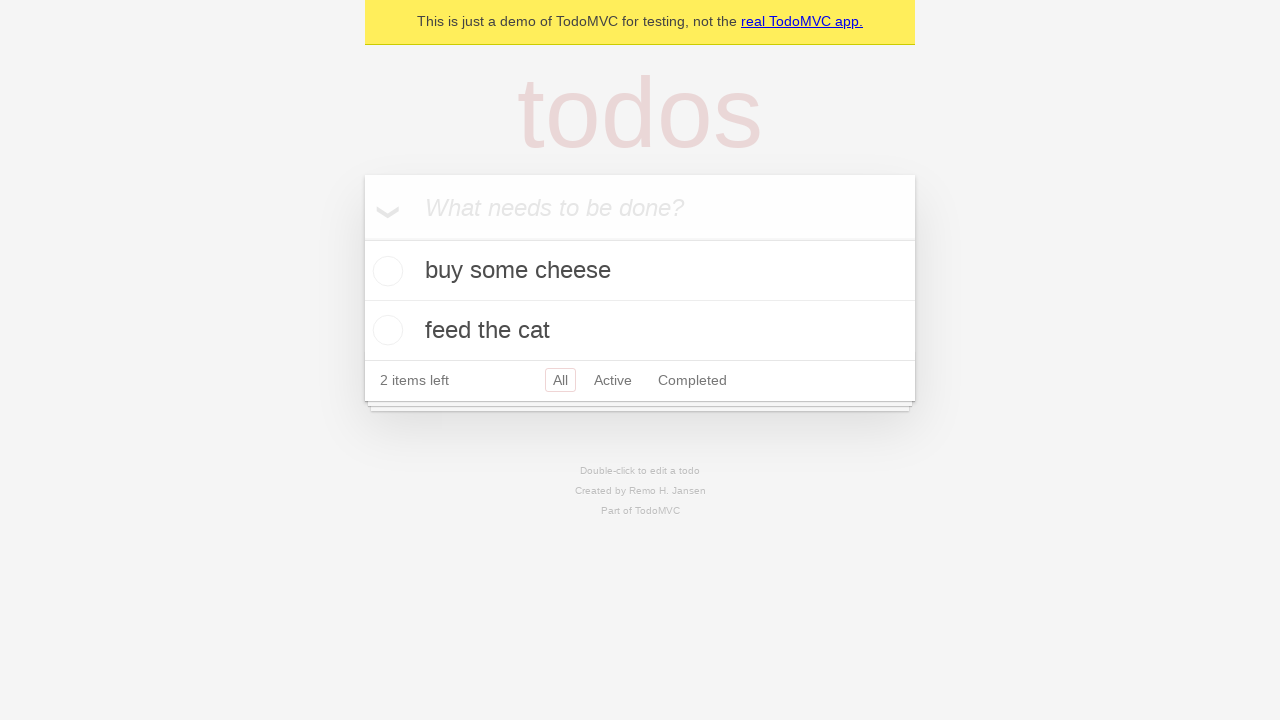

Waited for second todo item to be present
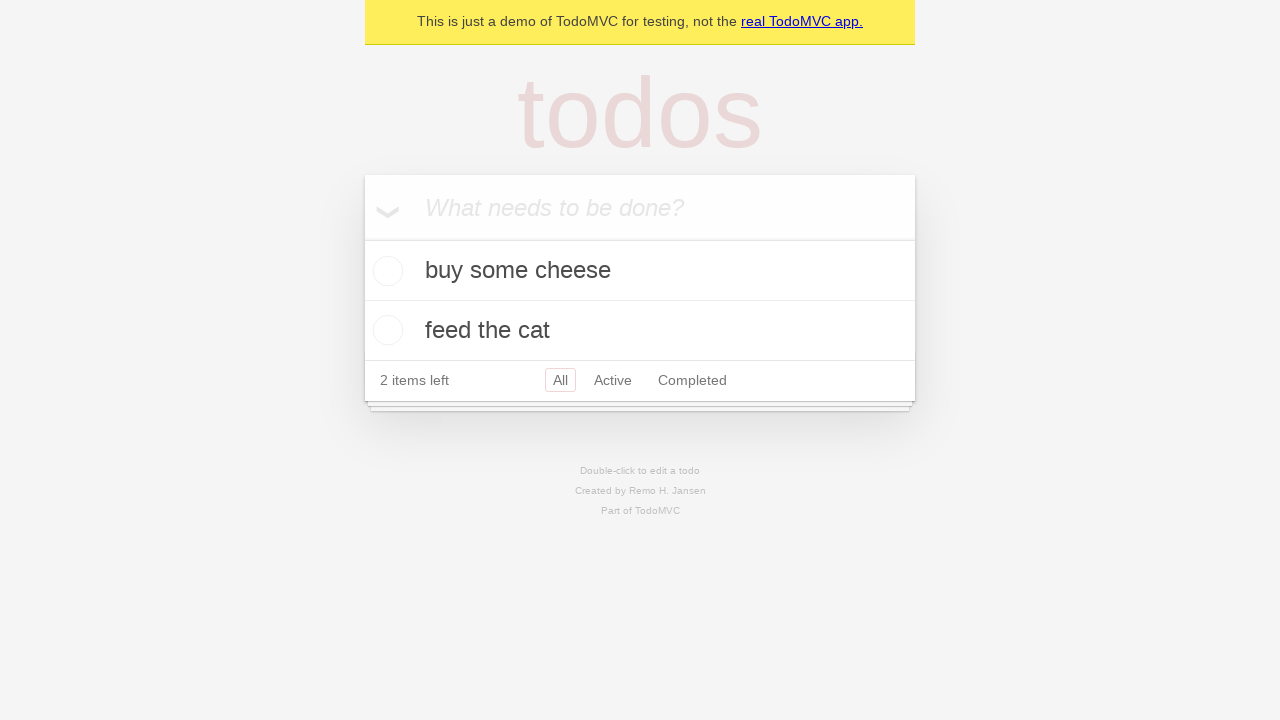

Checked the first todo item checkbox to mark as complete at (385, 271) on [data-testid='todo-item'] >> nth=0 >> internal:role=checkbox
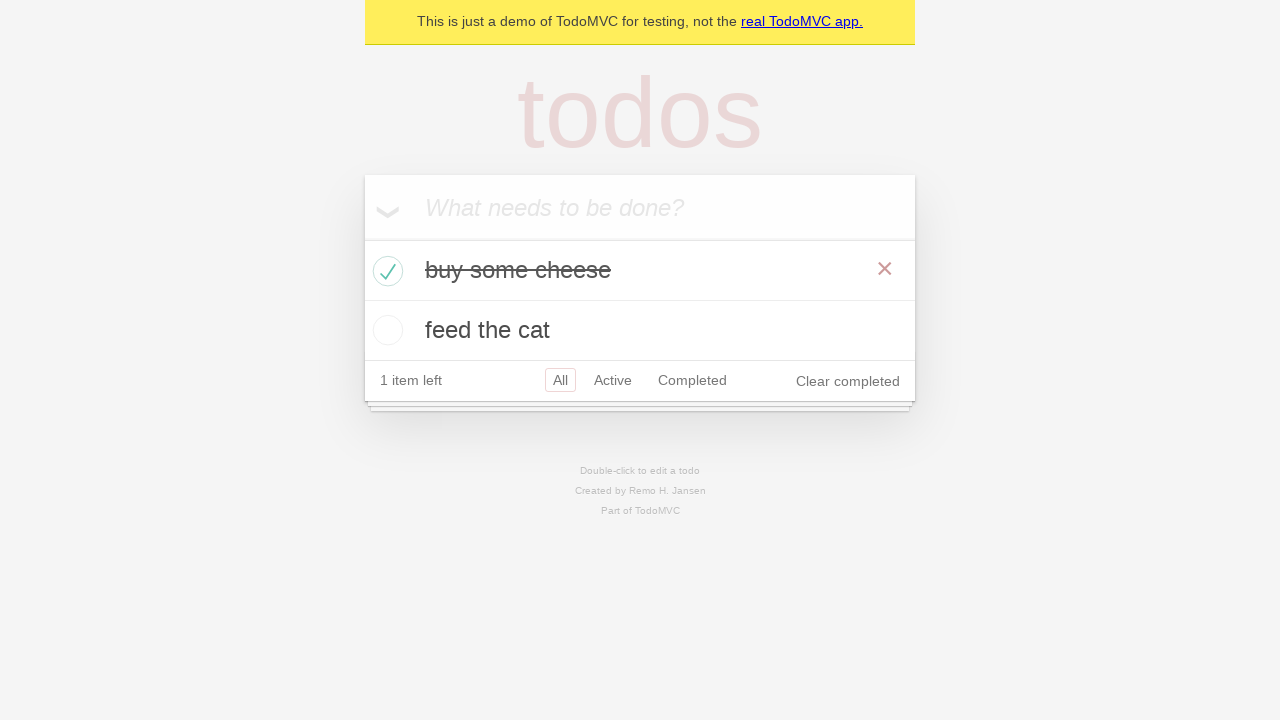

Unchecked the first todo item checkbox to mark as incomplete at (385, 271) on [data-testid='todo-item'] >> nth=0 >> internal:role=checkbox
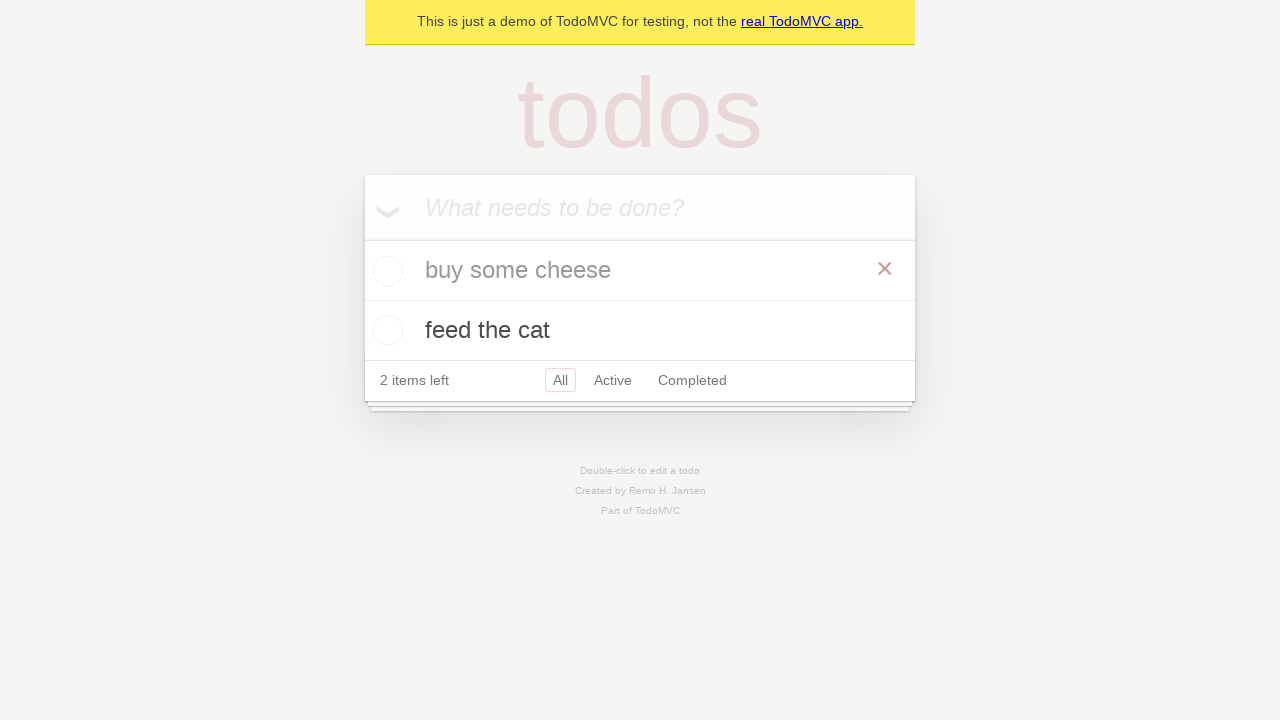

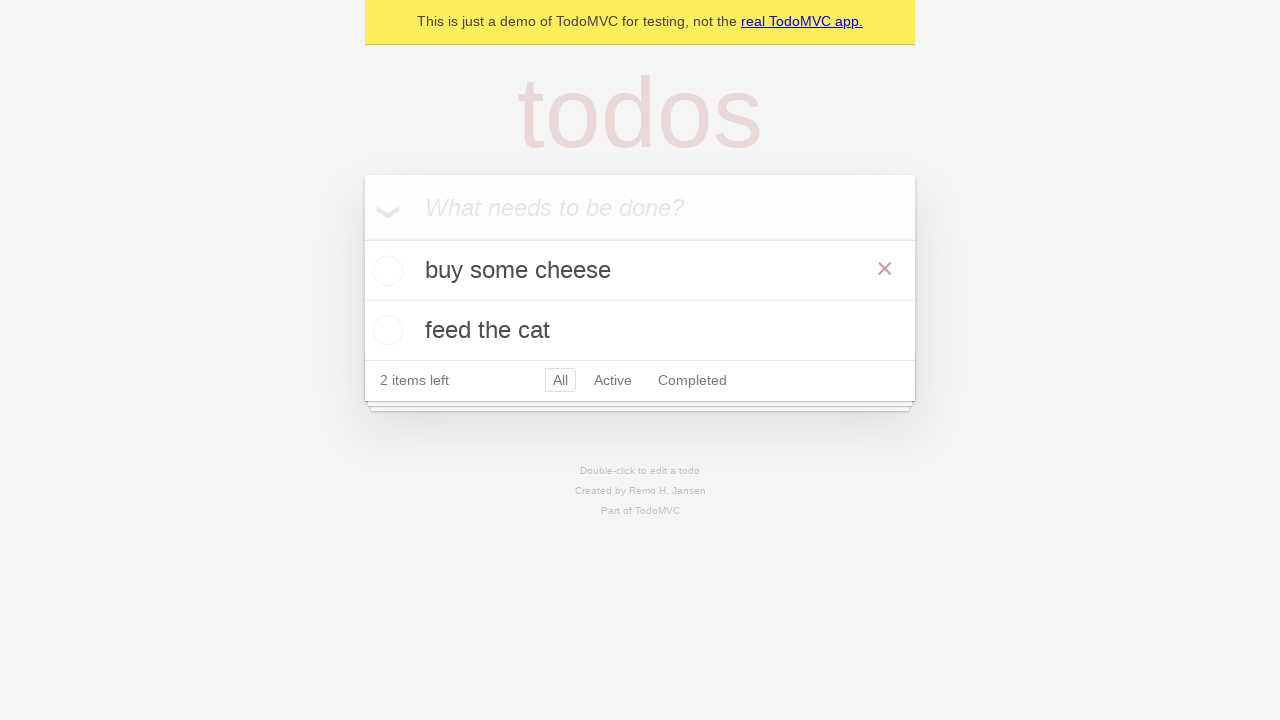